Tests adding 10 elements and then deleting all of them one by one, verifying no Delete buttons remain

Starting URL: https://the-internet.herokuapp.com/add_remove_elements/

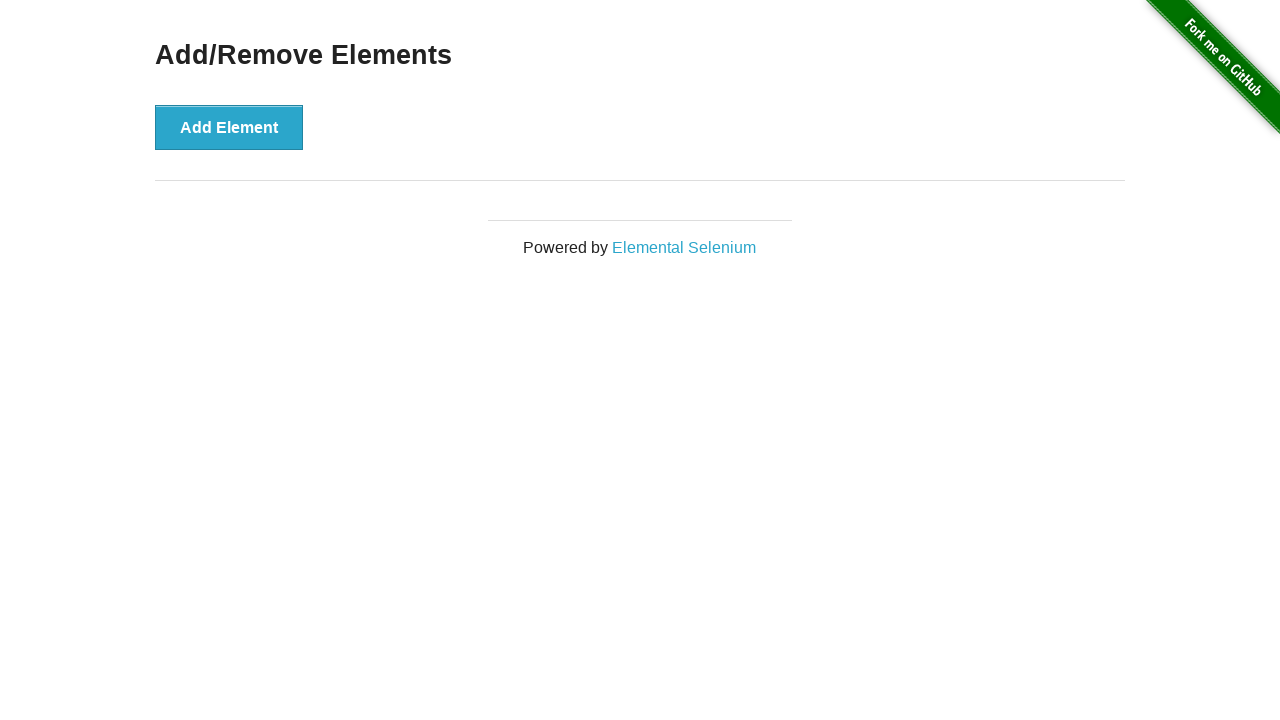

Clicked Add Element button (iteration 1/10) at (229, 127) on button[onclick='addElement()']
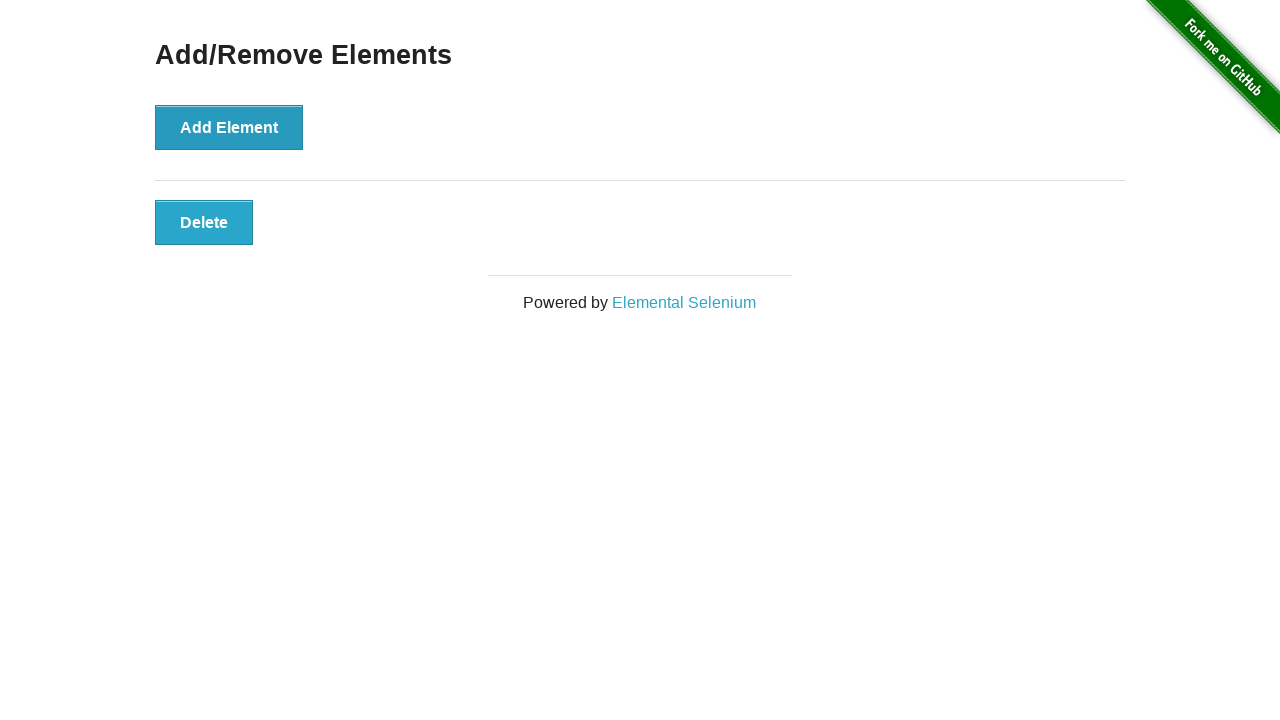

Clicked Add Element button (iteration 2/10) at (229, 127) on button[onclick='addElement()']
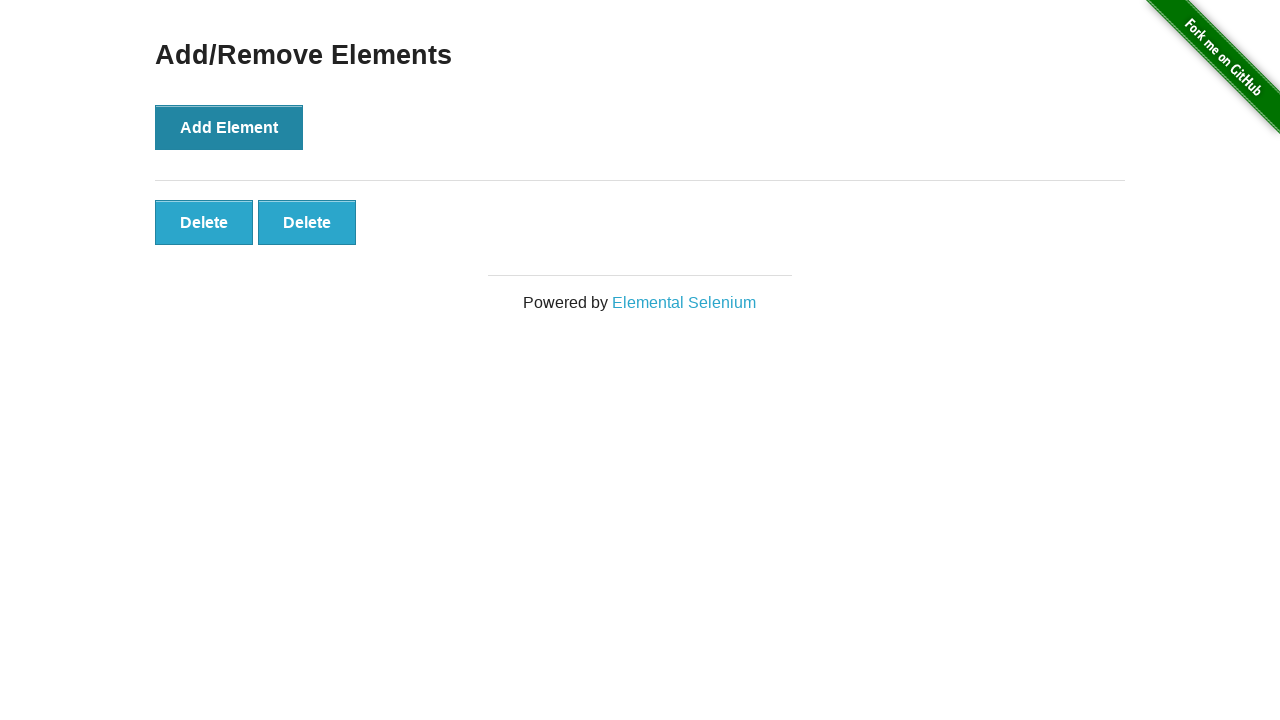

Clicked Add Element button (iteration 3/10) at (229, 127) on button[onclick='addElement()']
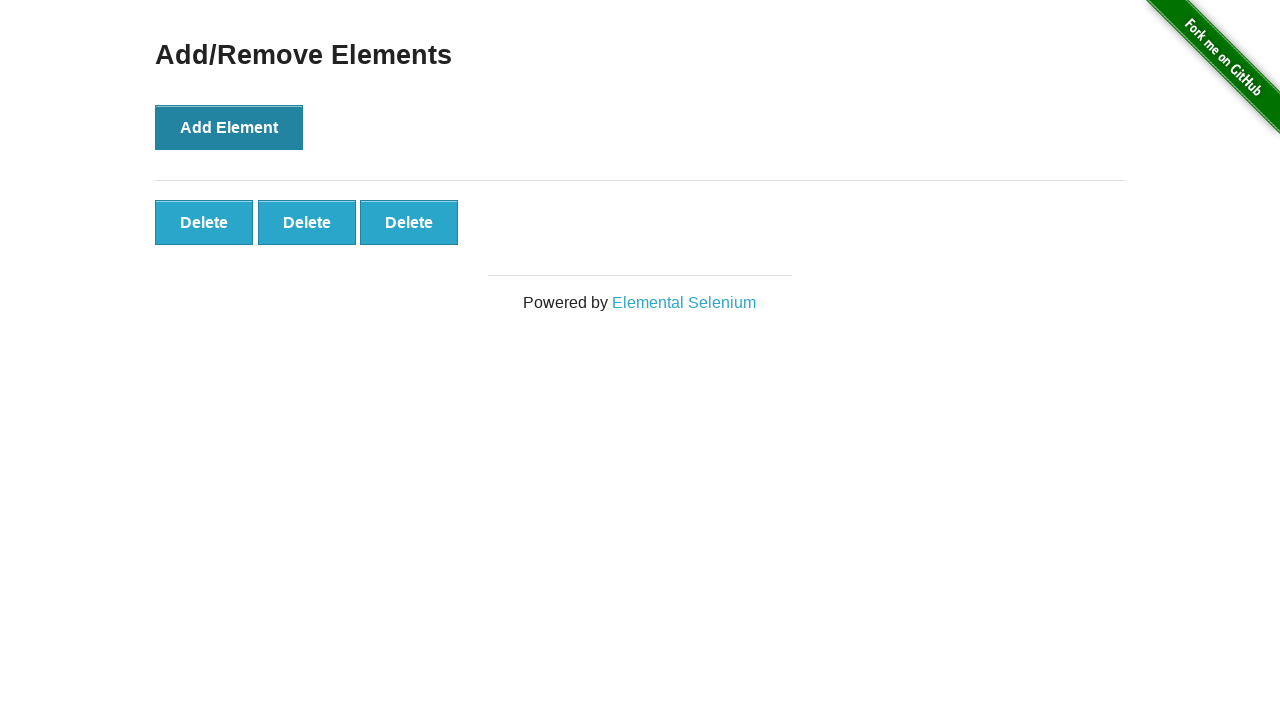

Clicked Add Element button (iteration 4/10) at (229, 127) on button[onclick='addElement()']
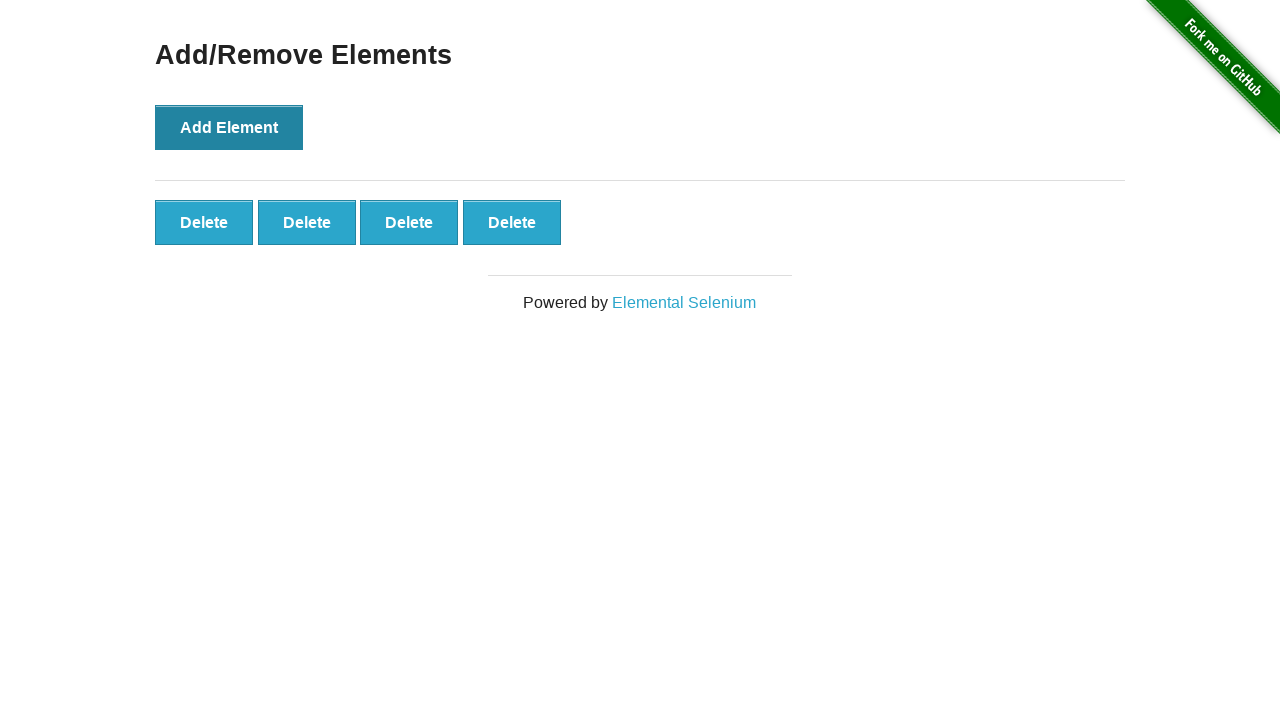

Clicked Add Element button (iteration 5/10) at (229, 127) on button[onclick='addElement()']
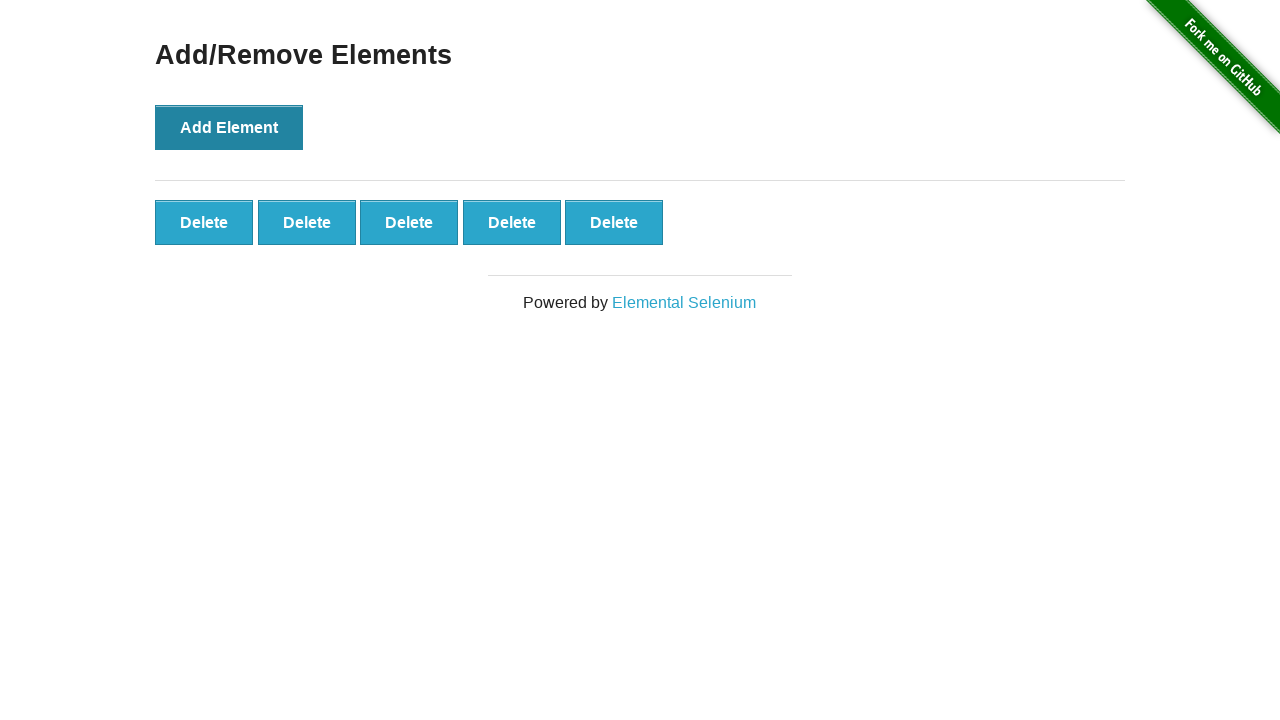

Clicked Add Element button (iteration 6/10) at (229, 127) on button[onclick='addElement()']
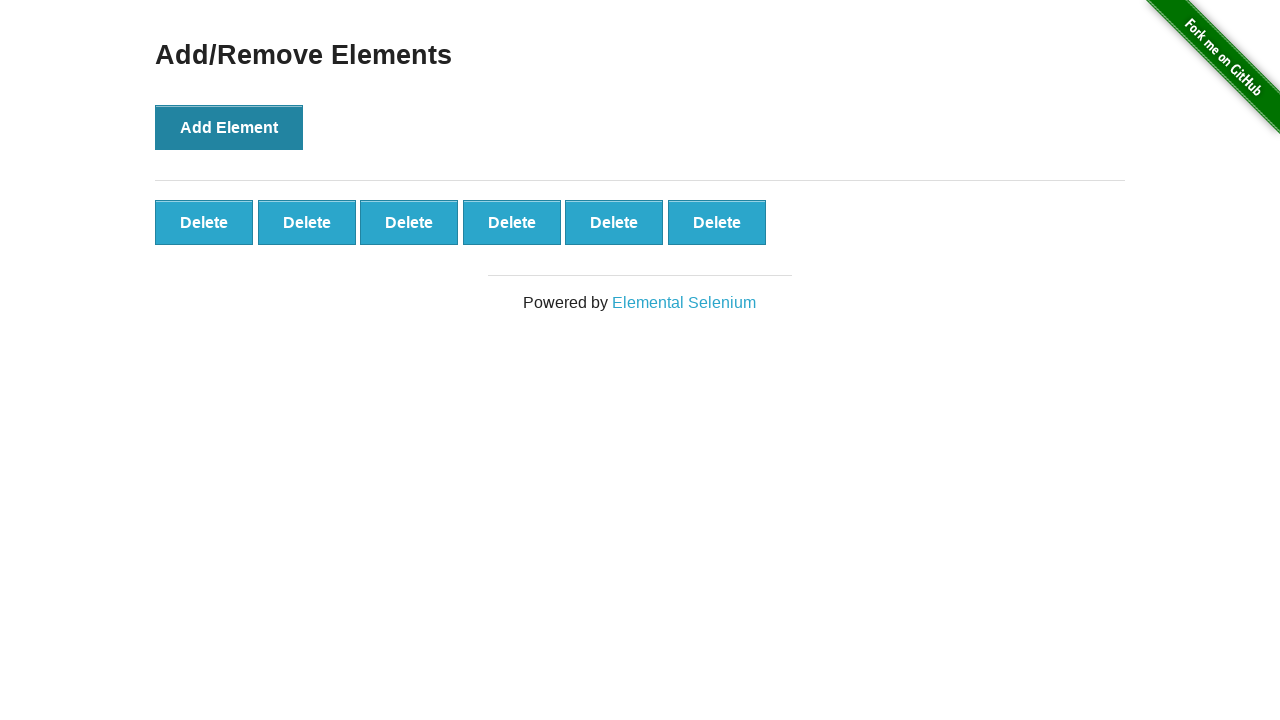

Clicked Add Element button (iteration 7/10) at (229, 127) on button[onclick='addElement()']
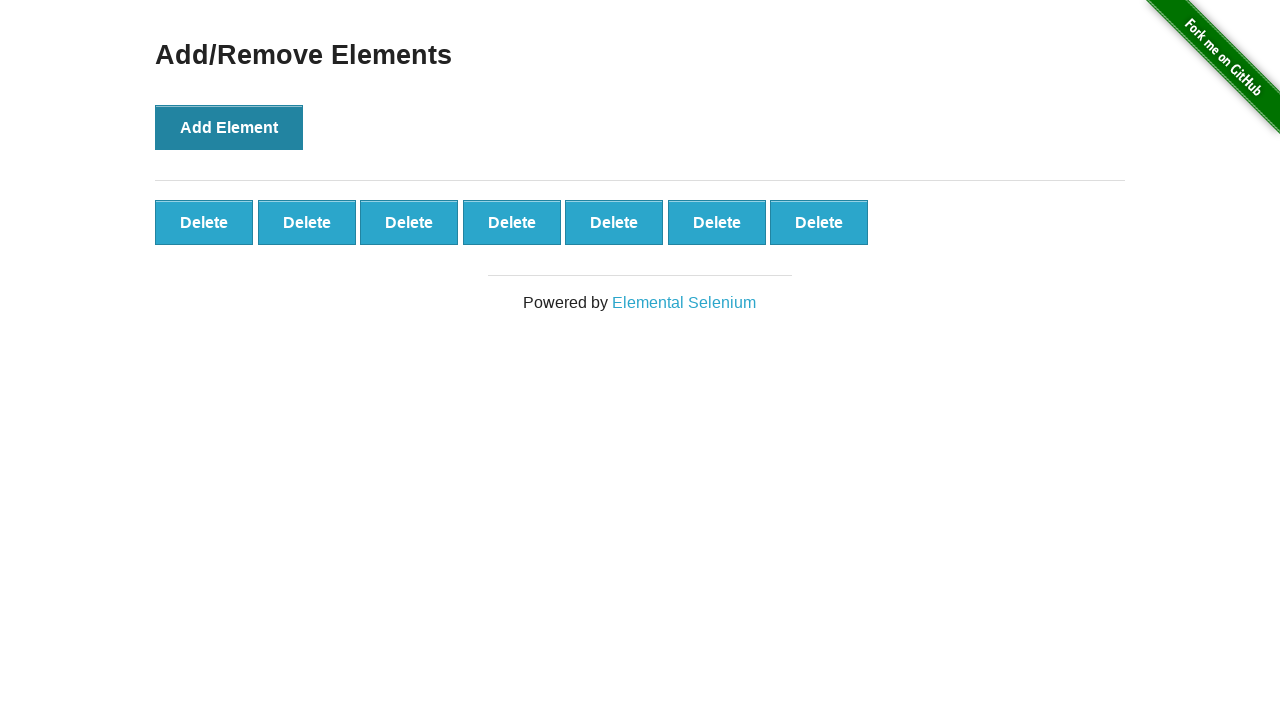

Clicked Add Element button (iteration 8/10) at (229, 127) on button[onclick='addElement()']
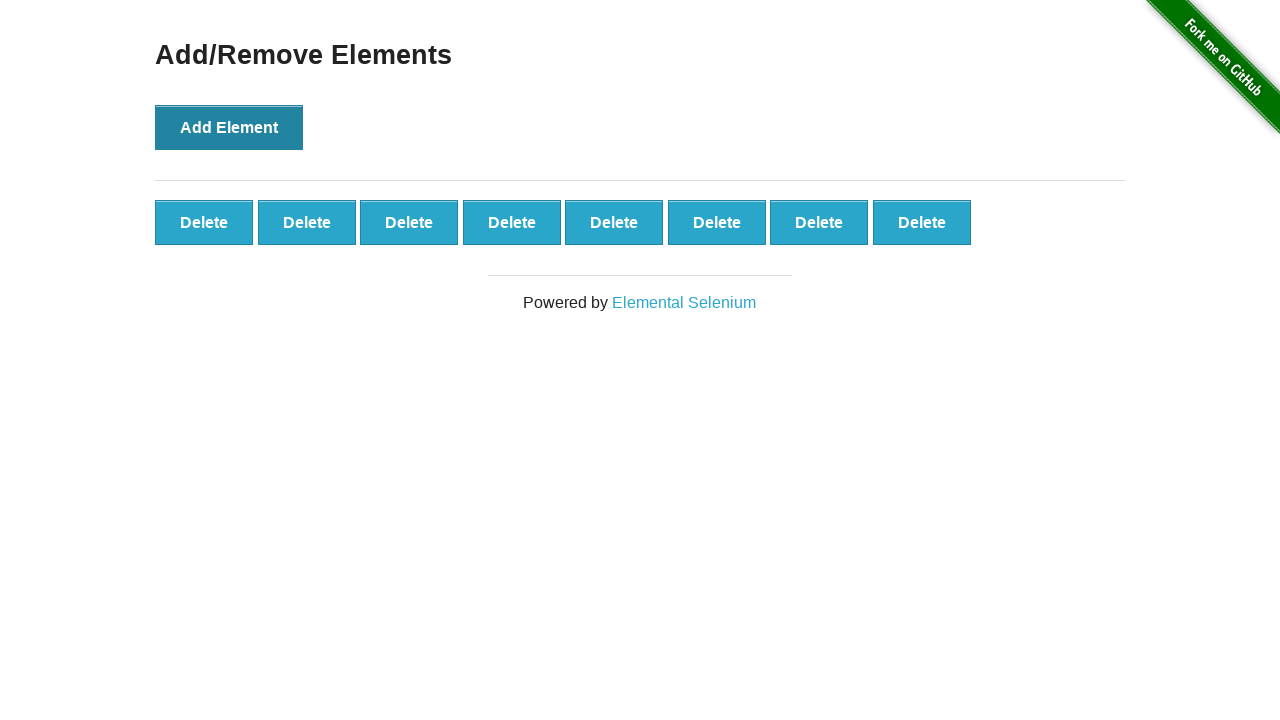

Clicked Add Element button (iteration 9/10) at (229, 127) on button[onclick='addElement()']
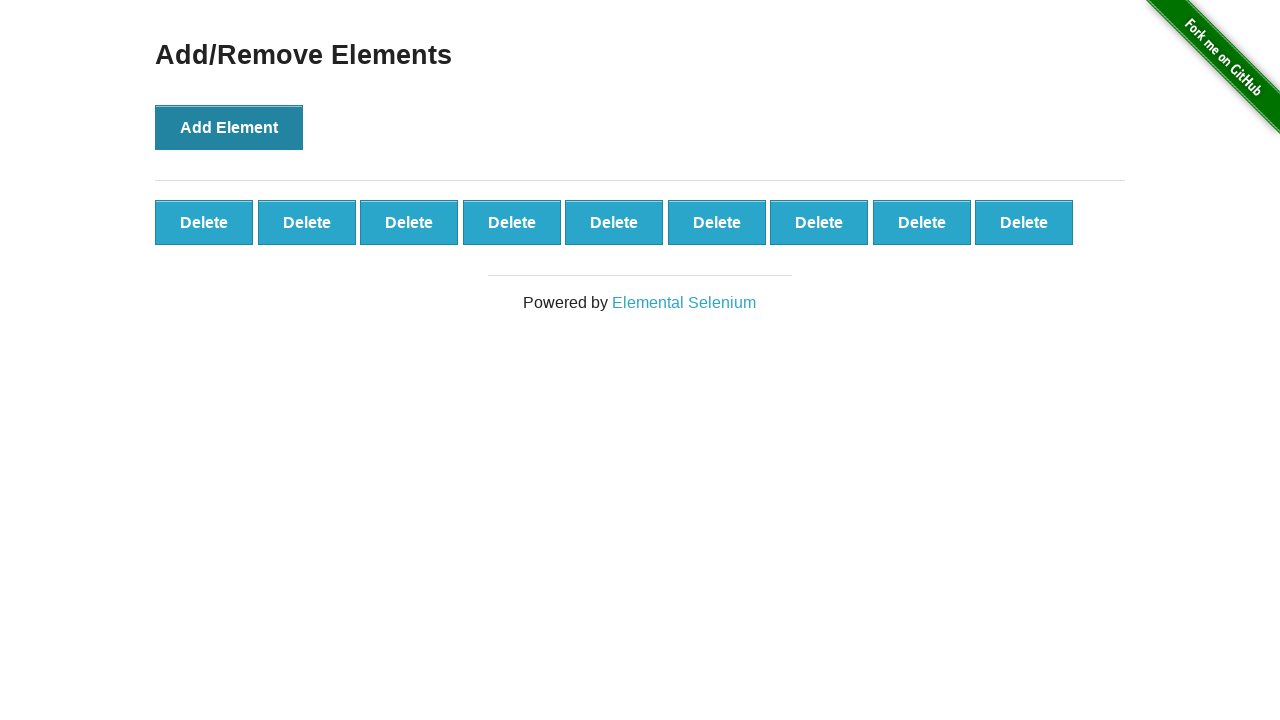

Clicked Add Element button (iteration 10/10) at (229, 127) on button[onclick='addElement()']
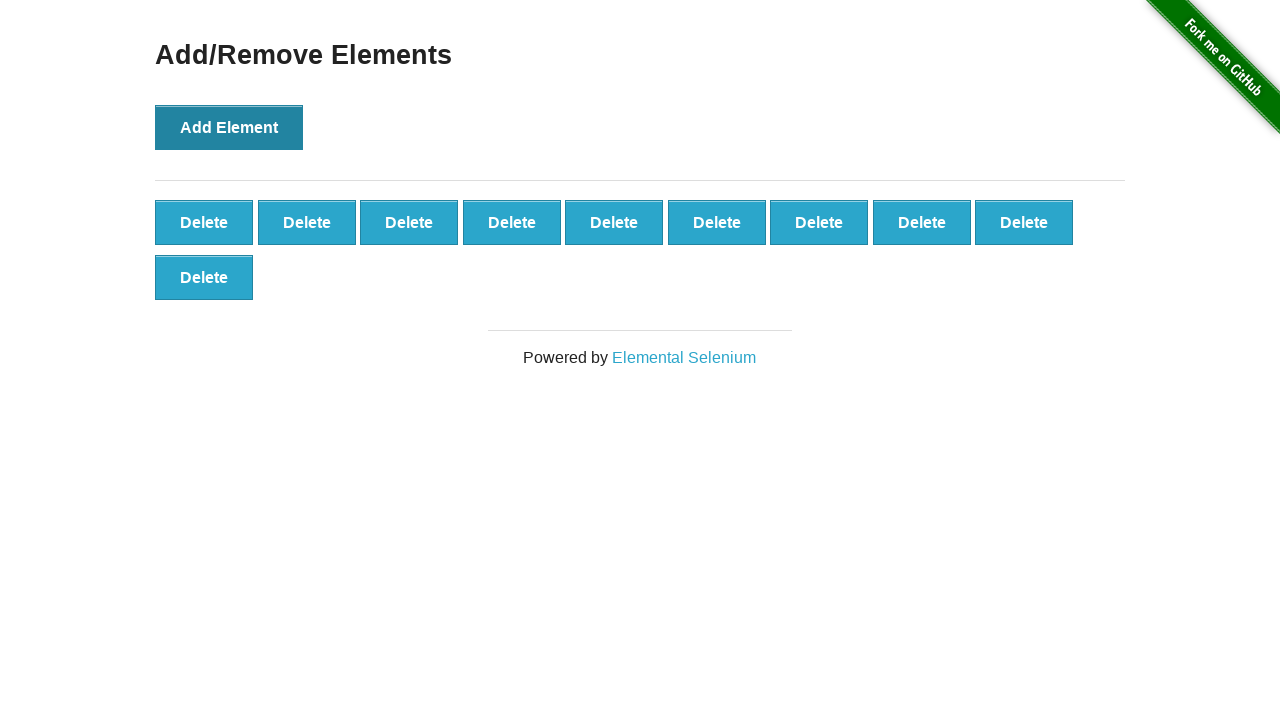

Verified that 10 Delete buttons are present
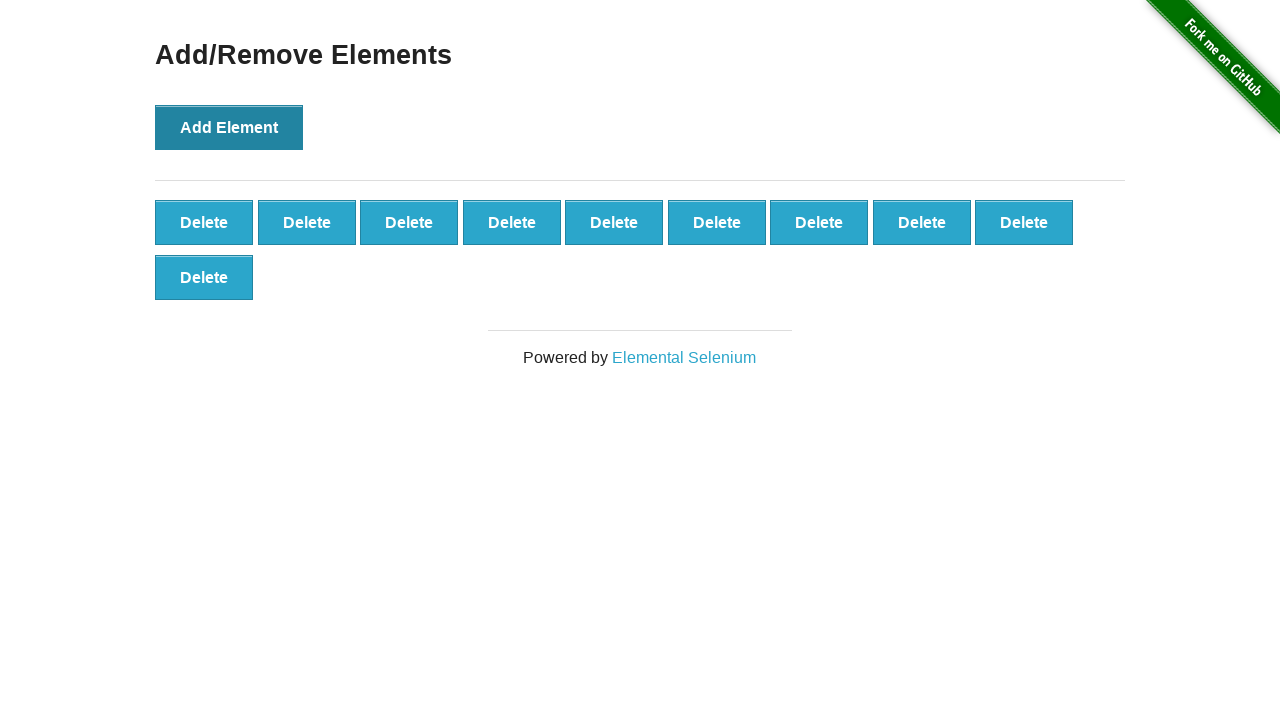

Clicked Delete button to remove element (iteration 1/10) at (204, 222) on button[onclick='deleteElement()'] >> nth=0
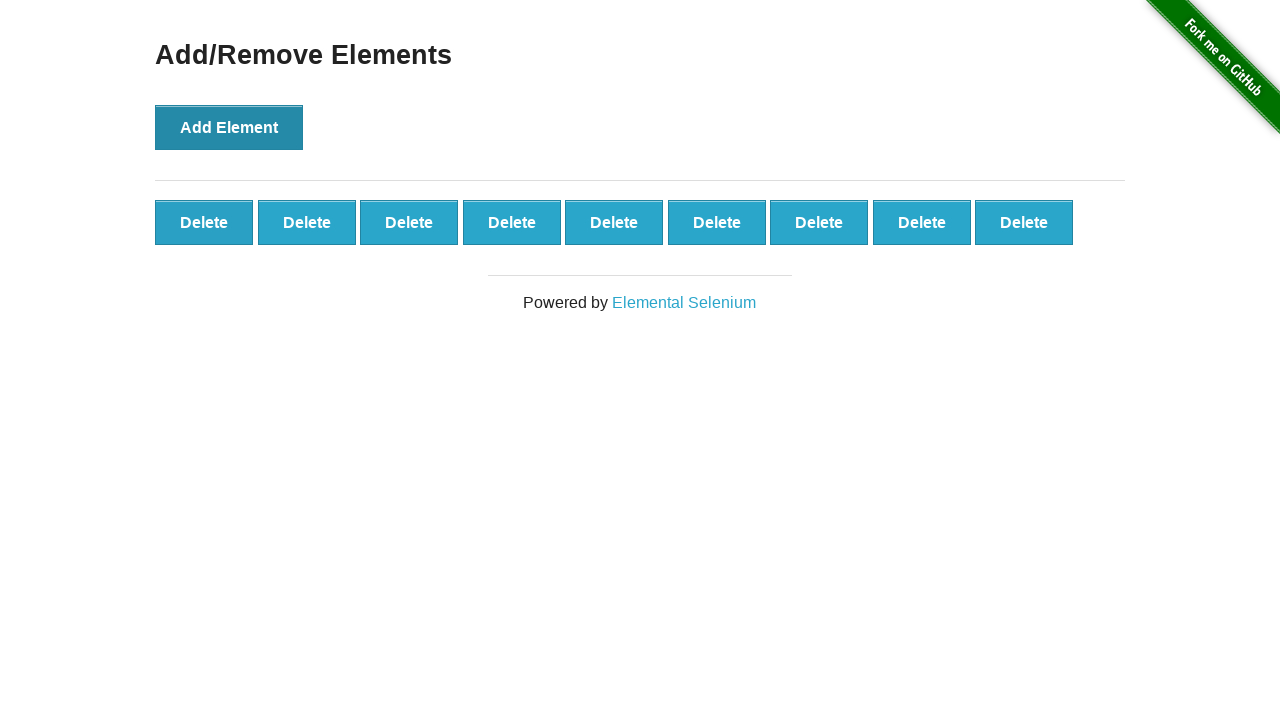

Clicked Delete button to remove element (iteration 2/10) at (204, 222) on button[onclick='deleteElement()'] >> nth=0
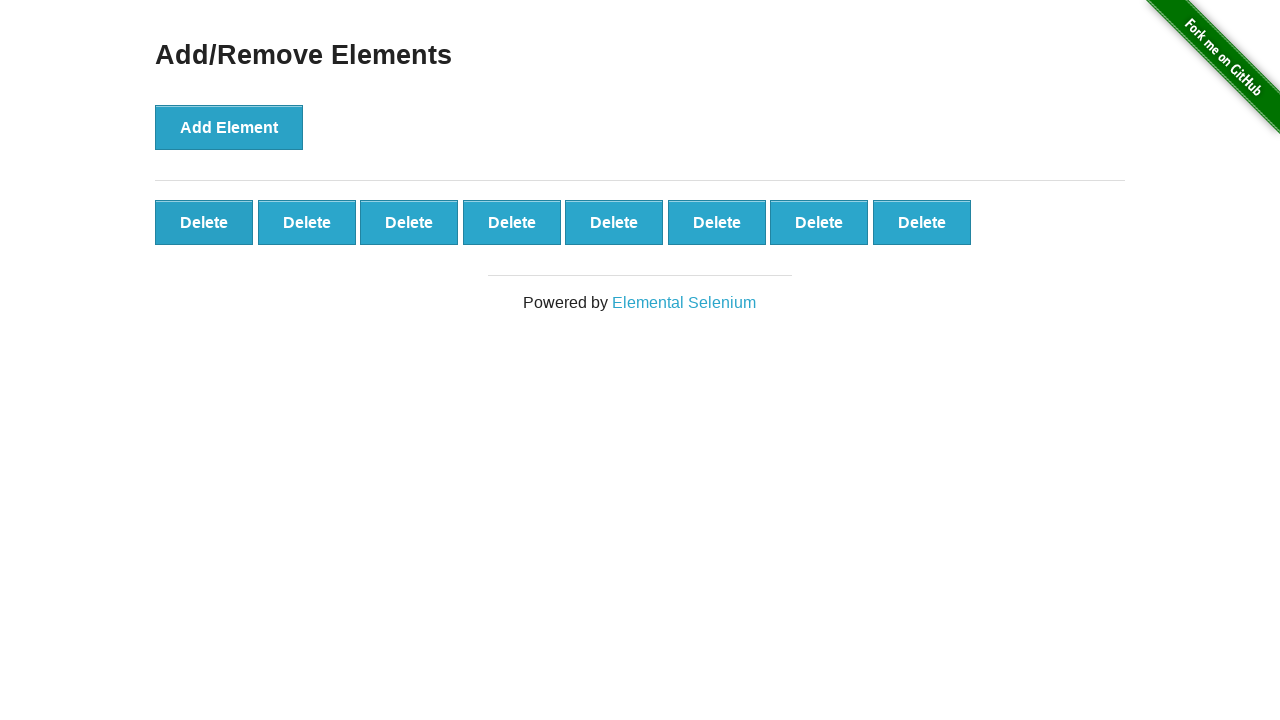

Clicked Delete button to remove element (iteration 3/10) at (204, 222) on button[onclick='deleteElement()'] >> nth=0
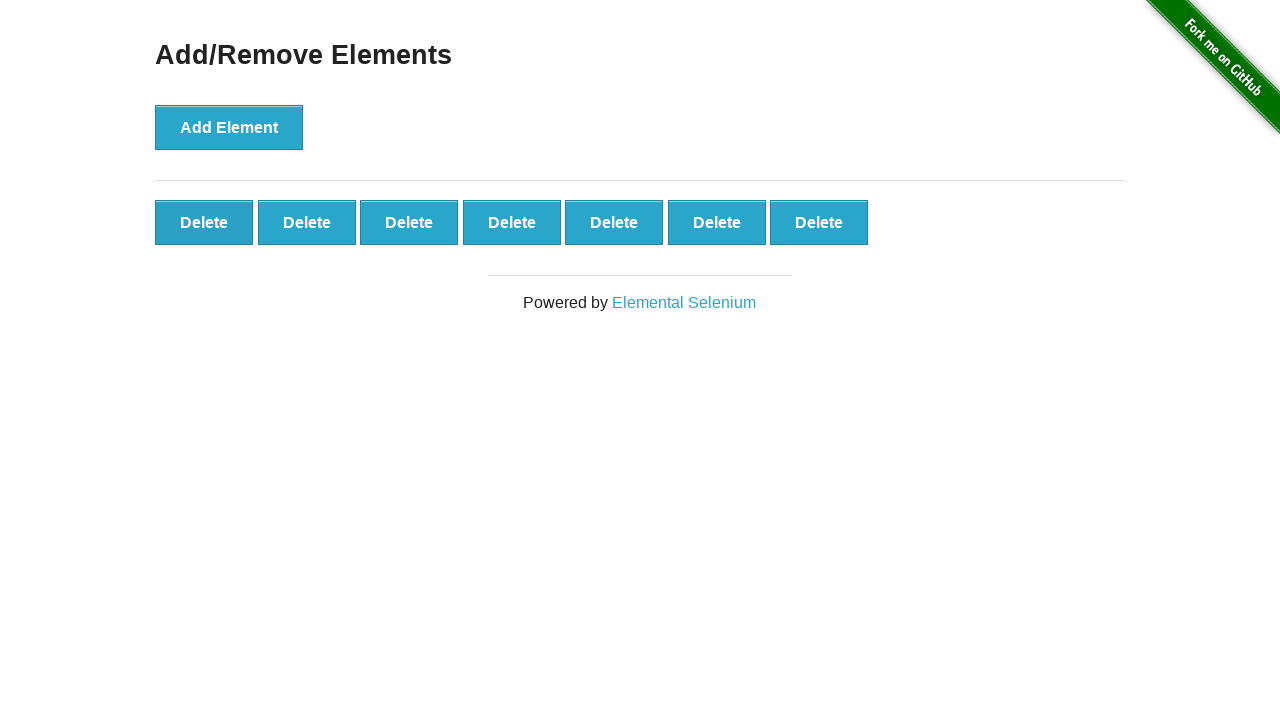

Clicked Delete button to remove element (iteration 4/10) at (204, 222) on button[onclick='deleteElement()'] >> nth=0
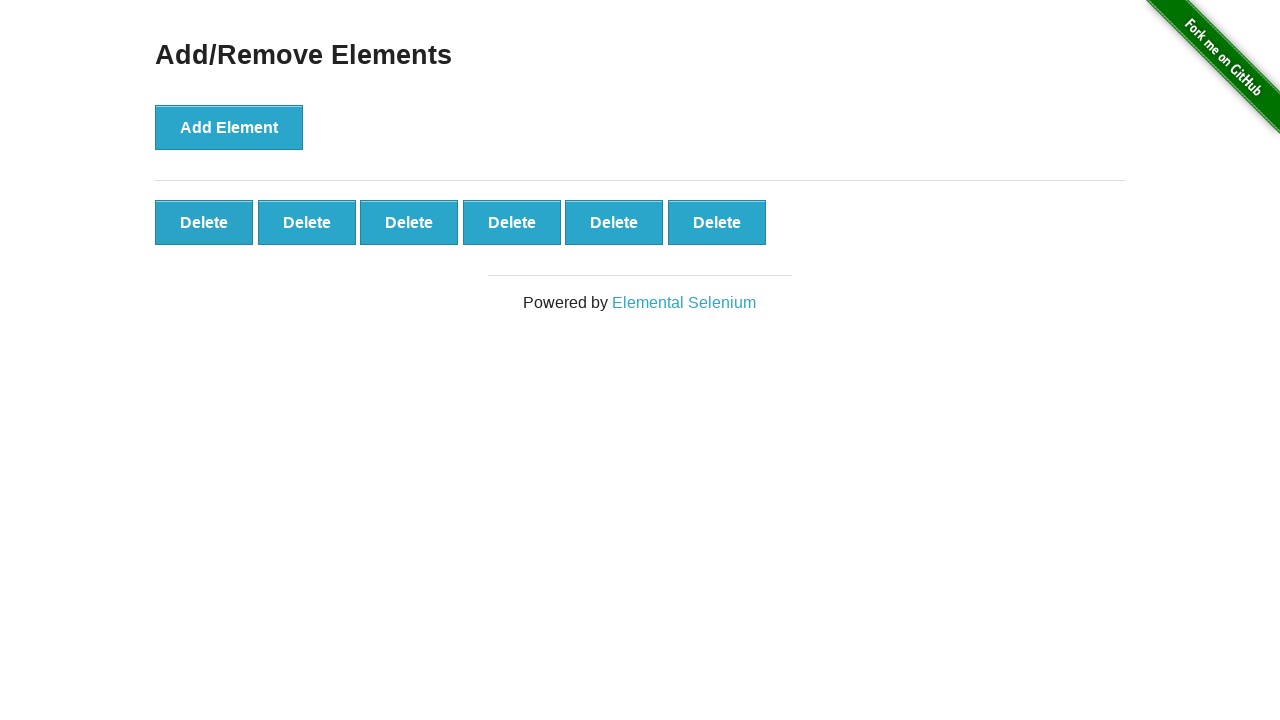

Clicked Delete button to remove element (iteration 5/10) at (204, 222) on button[onclick='deleteElement()'] >> nth=0
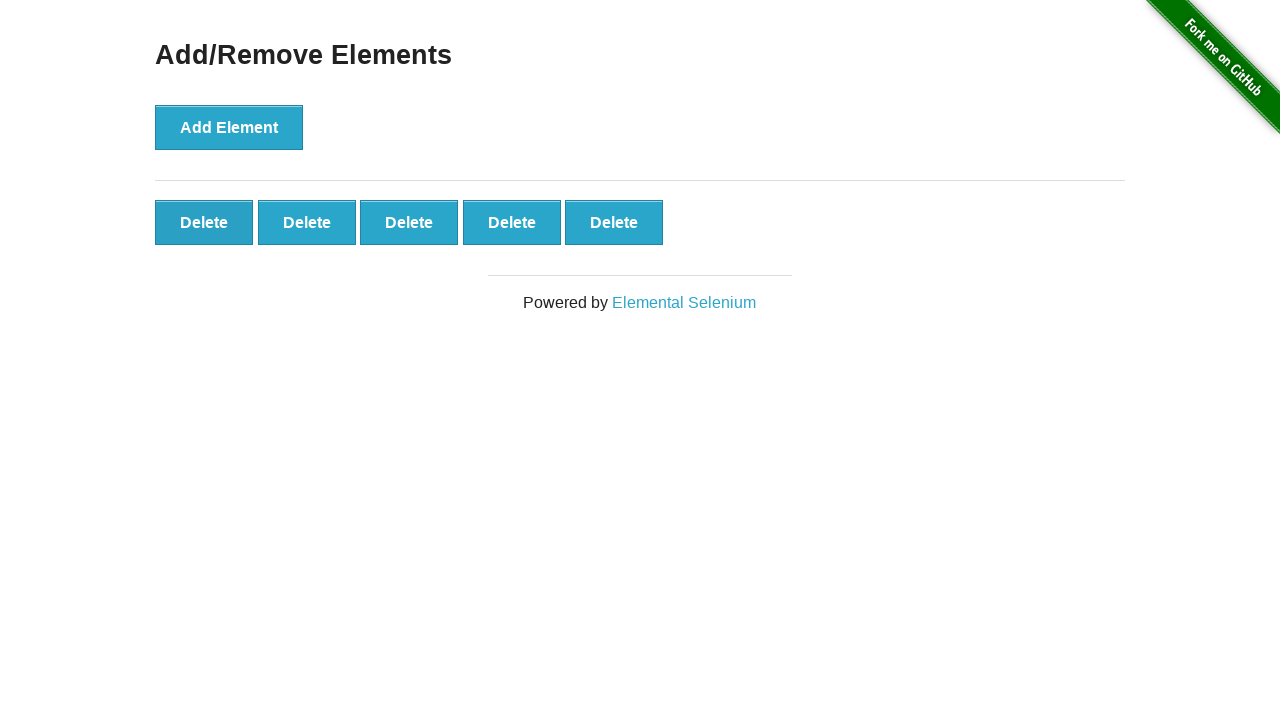

Clicked Delete button to remove element (iteration 6/10) at (204, 222) on button[onclick='deleteElement()'] >> nth=0
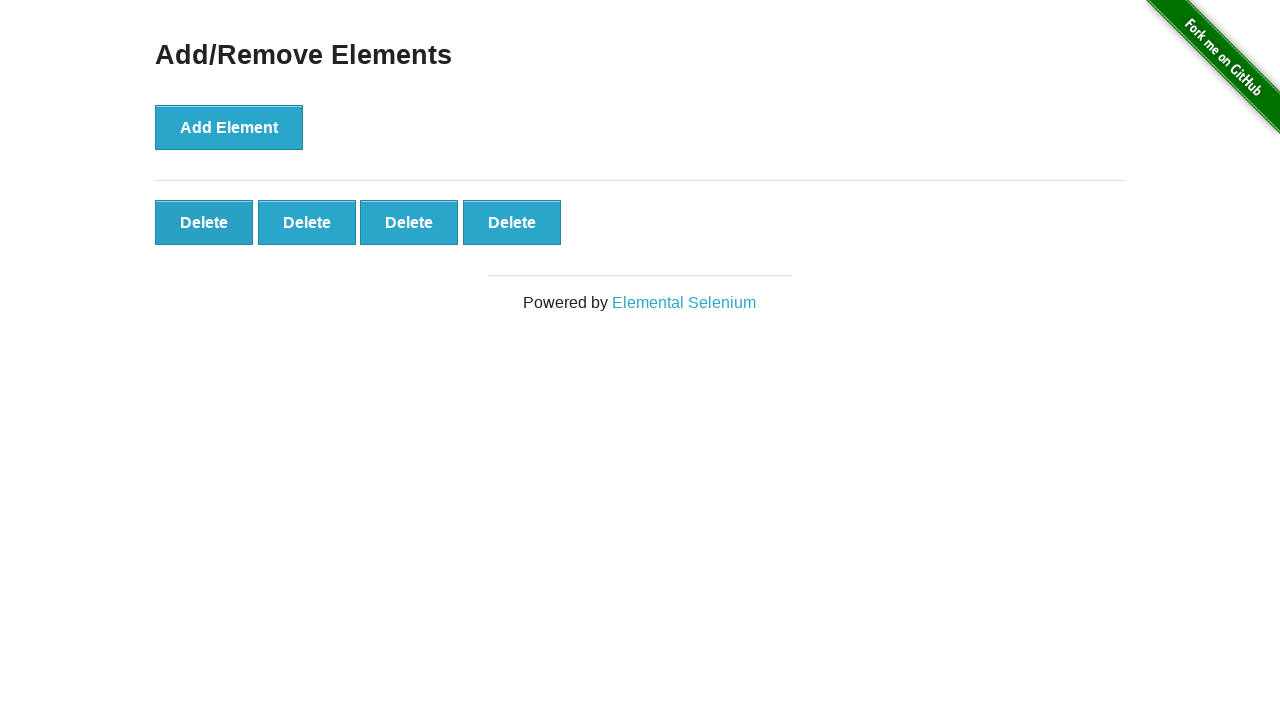

Clicked Delete button to remove element (iteration 7/10) at (204, 222) on button[onclick='deleteElement()'] >> nth=0
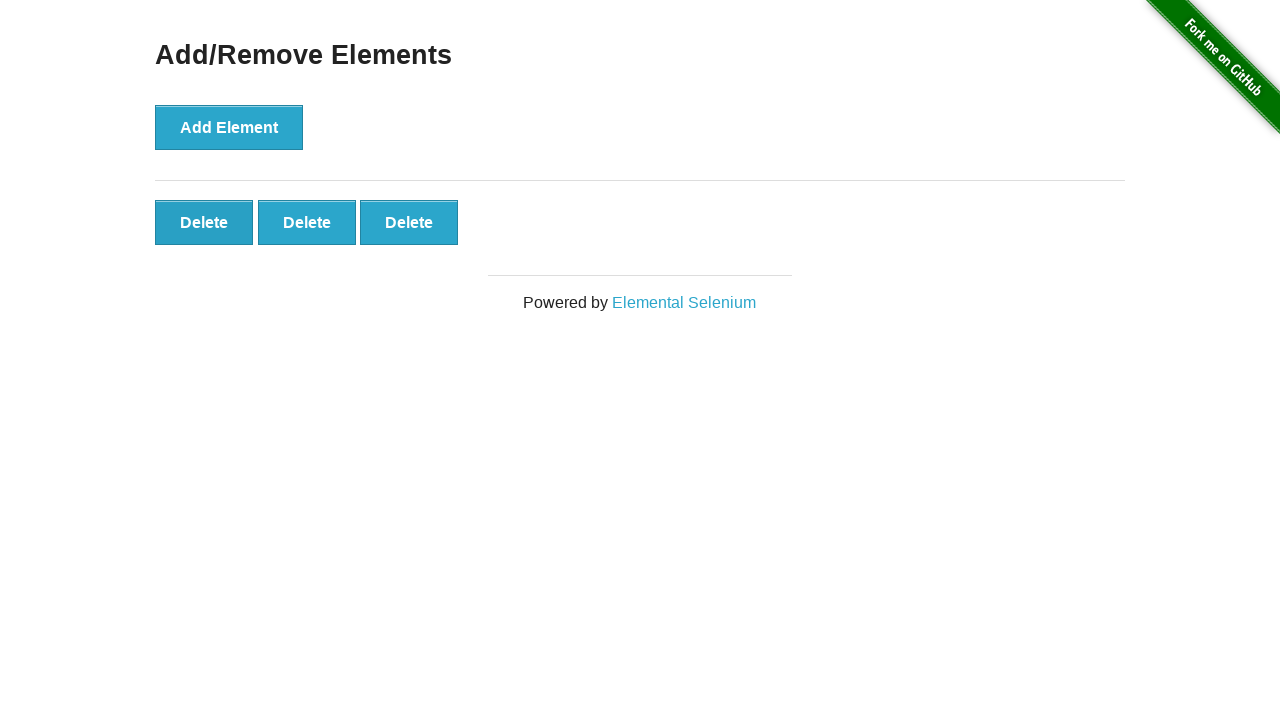

Clicked Delete button to remove element (iteration 8/10) at (204, 222) on button[onclick='deleteElement()'] >> nth=0
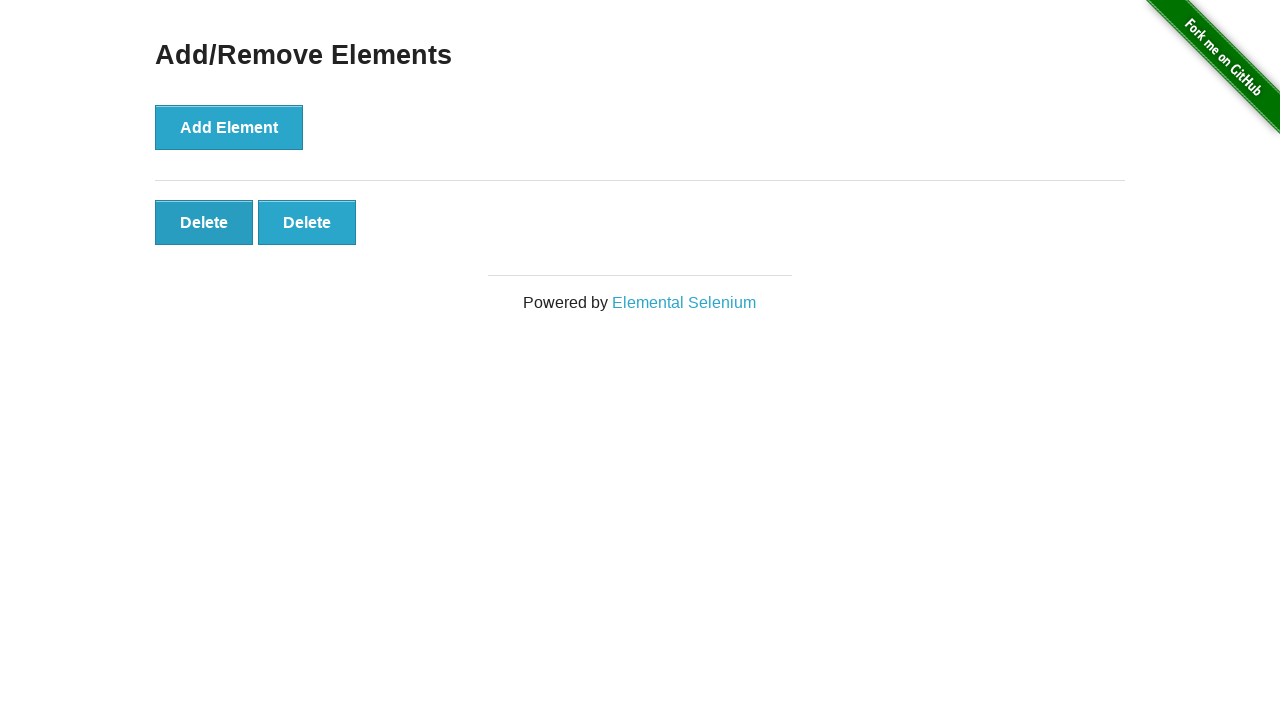

Clicked Delete button to remove element (iteration 9/10) at (204, 222) on button[onclick='deleteElement()'] >> nth=0
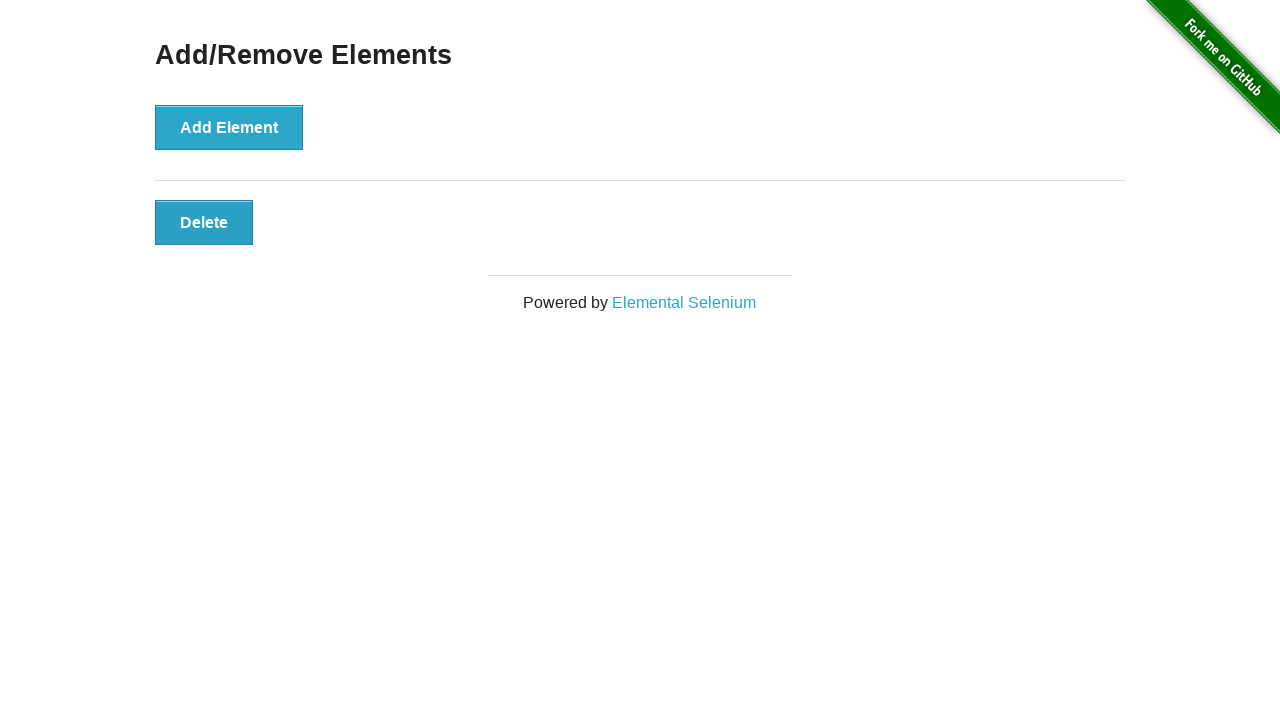

Clicked Delete button to remove element (iteration 10/10) at (204, 222) on button[onclick='deleteElement()'] >> nth=0
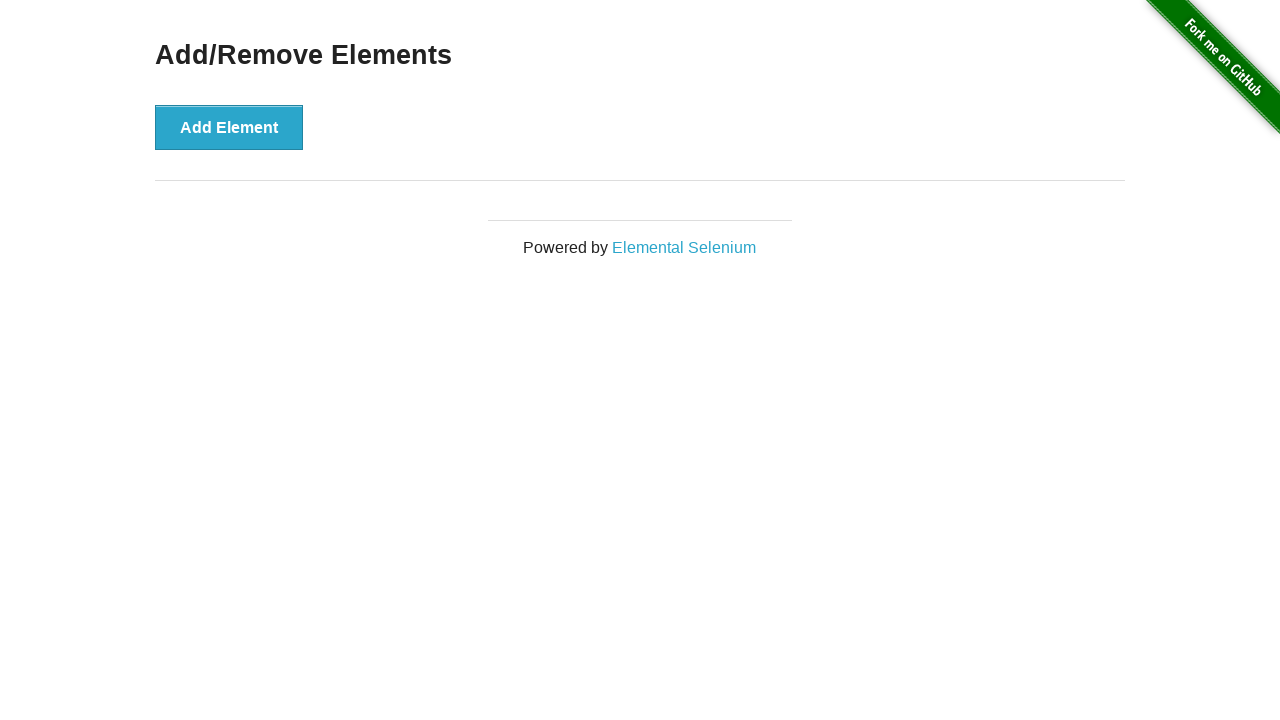

Verified that no Delete buttons remain after deleting all elements
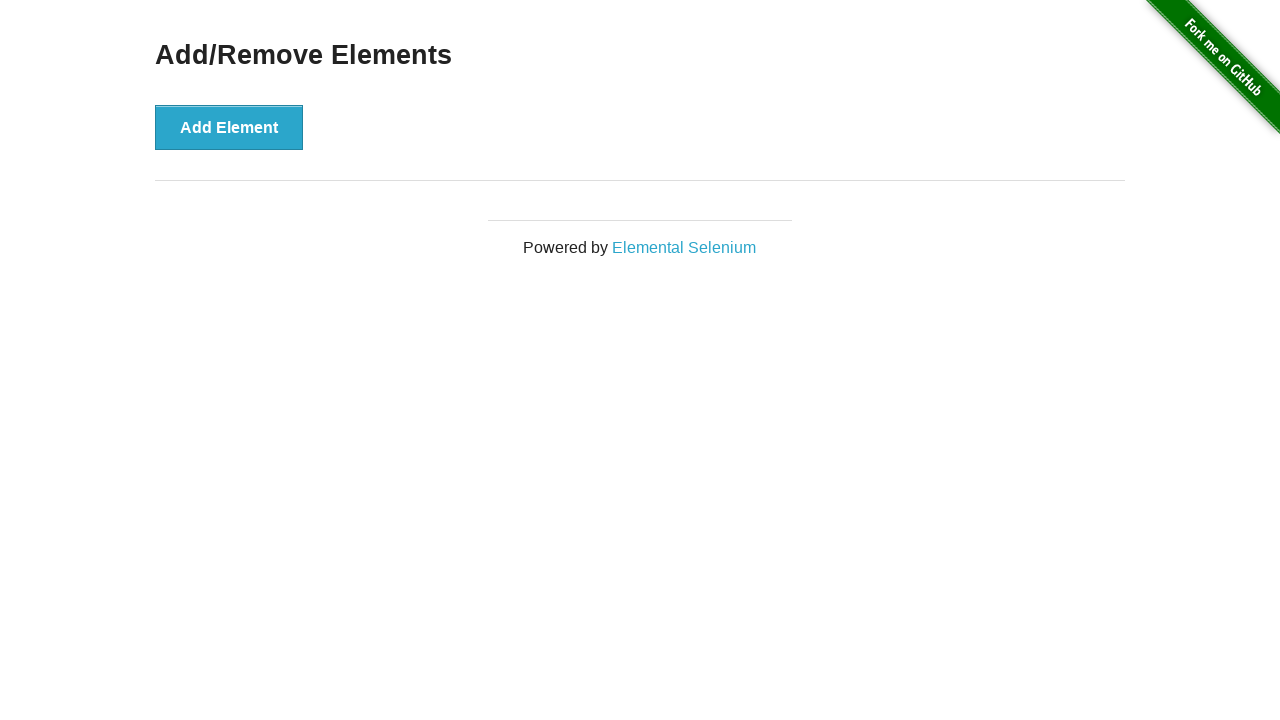

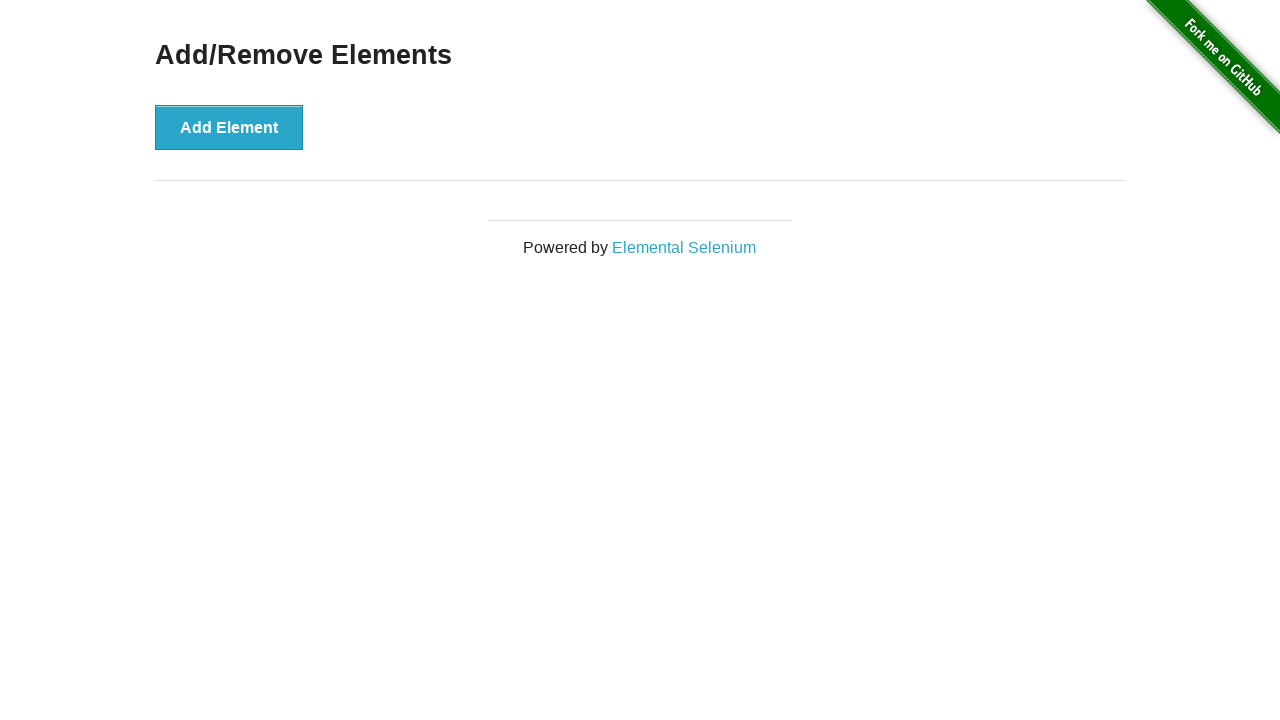